Tests injecting jQuery and jQuery Growl library into a page via JavaScript execution, then displays a notification message using the Growl plugin.

Starting URL: http://the-internet.herokuapp.com

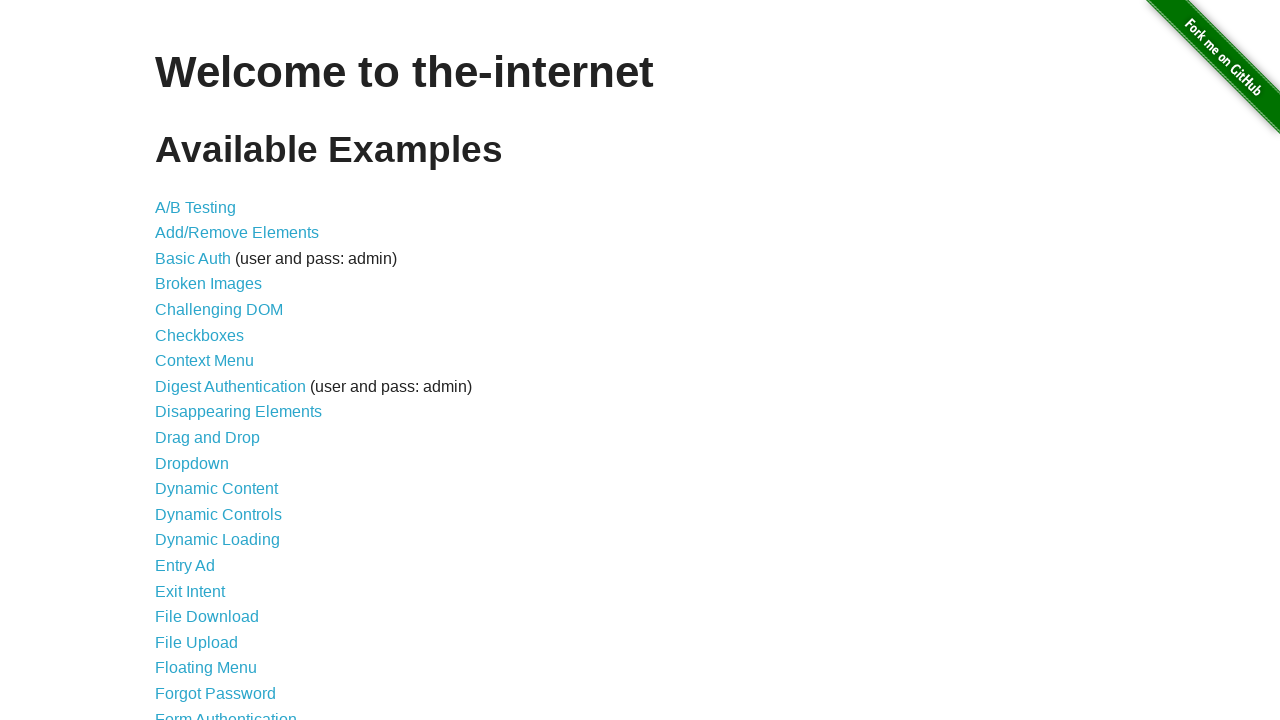

Injected jQuery library into page
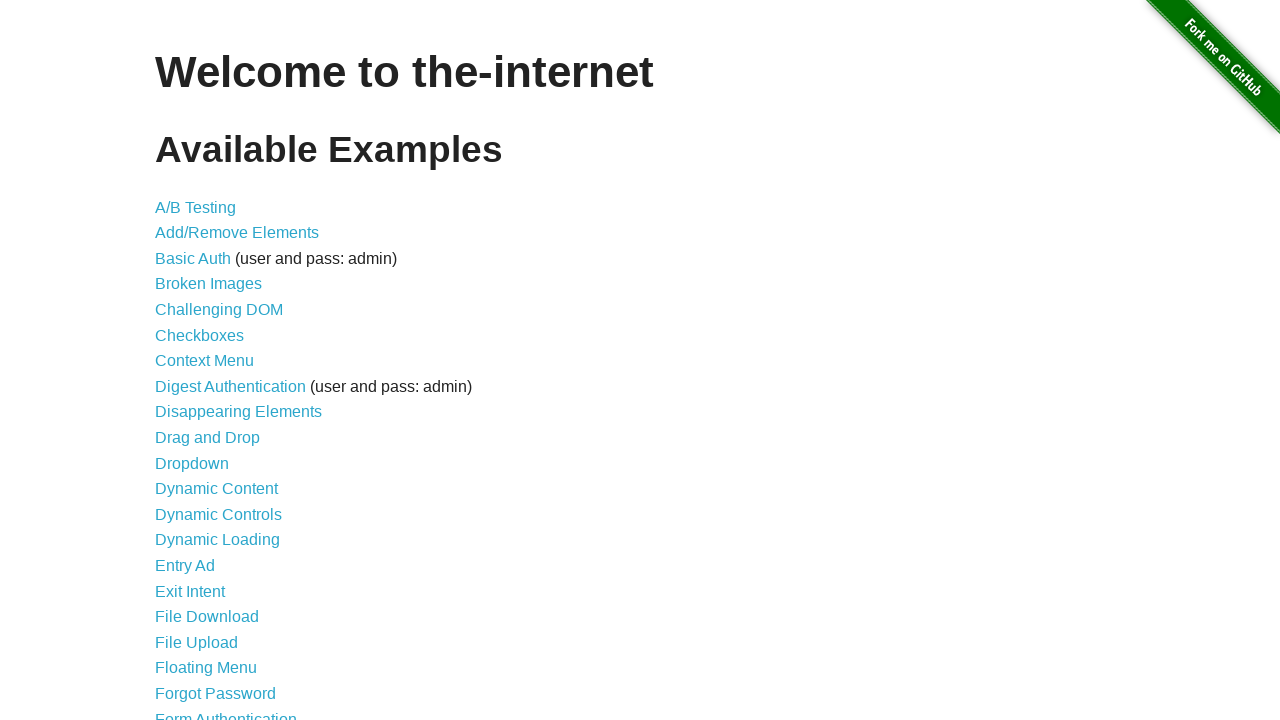

jQuery library loaded successfully
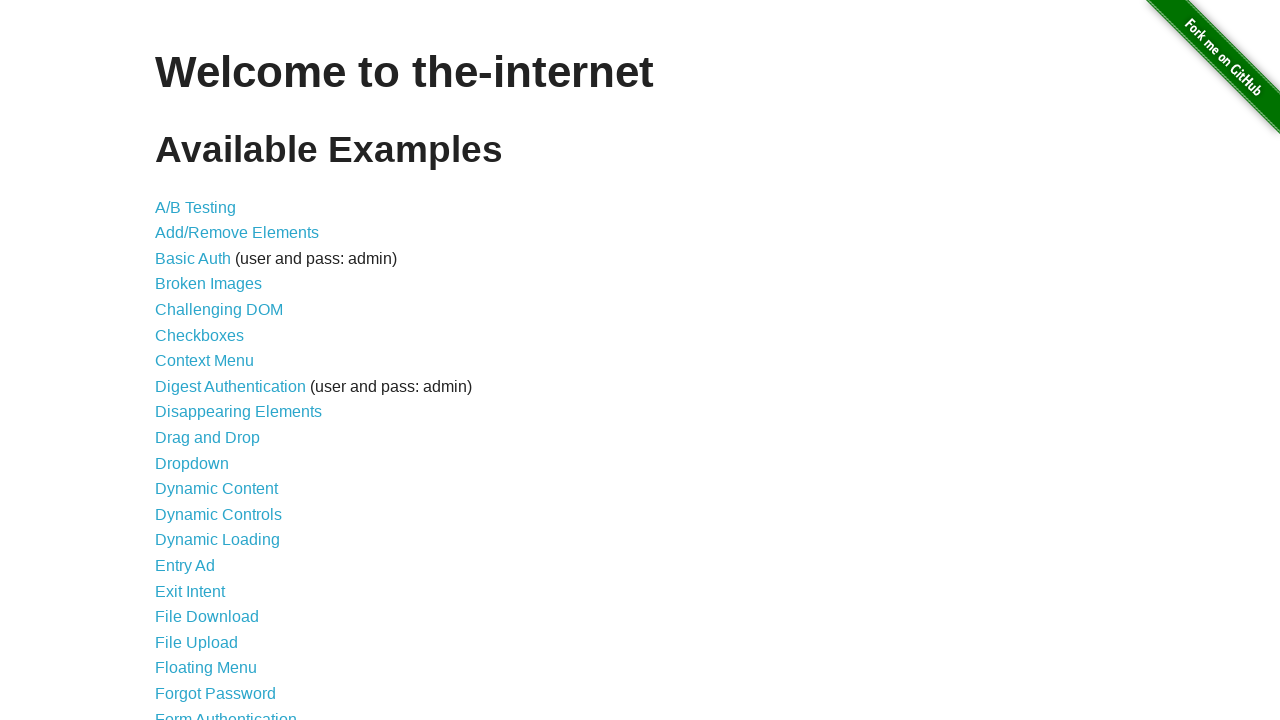

Injected jQuery Growl library into page
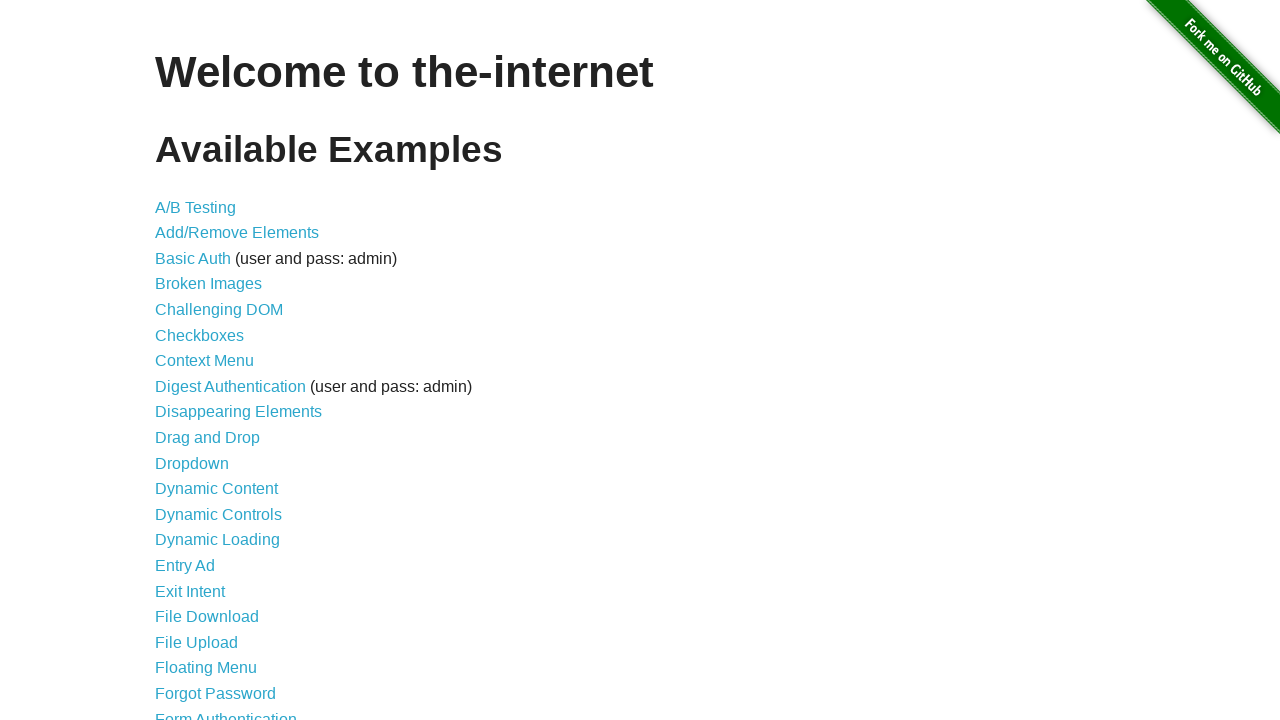

Injected jQuery Growl CSS styles into page
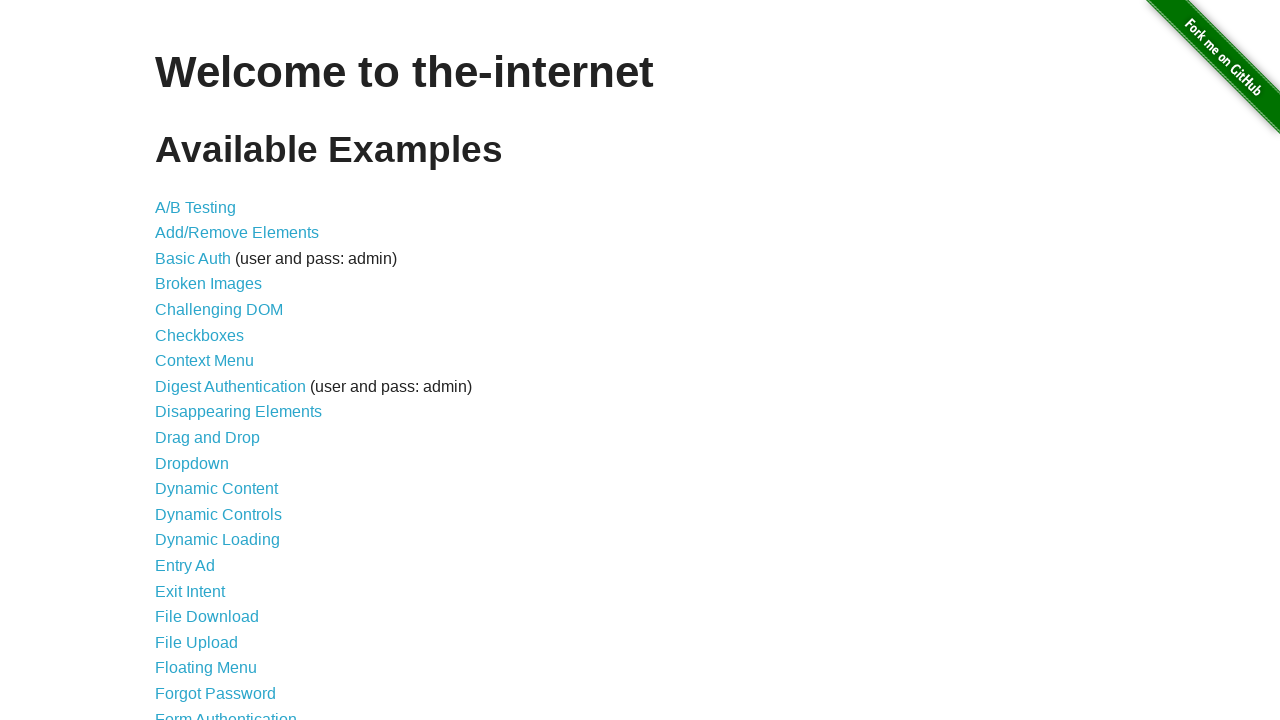

jQuery Growl function is available
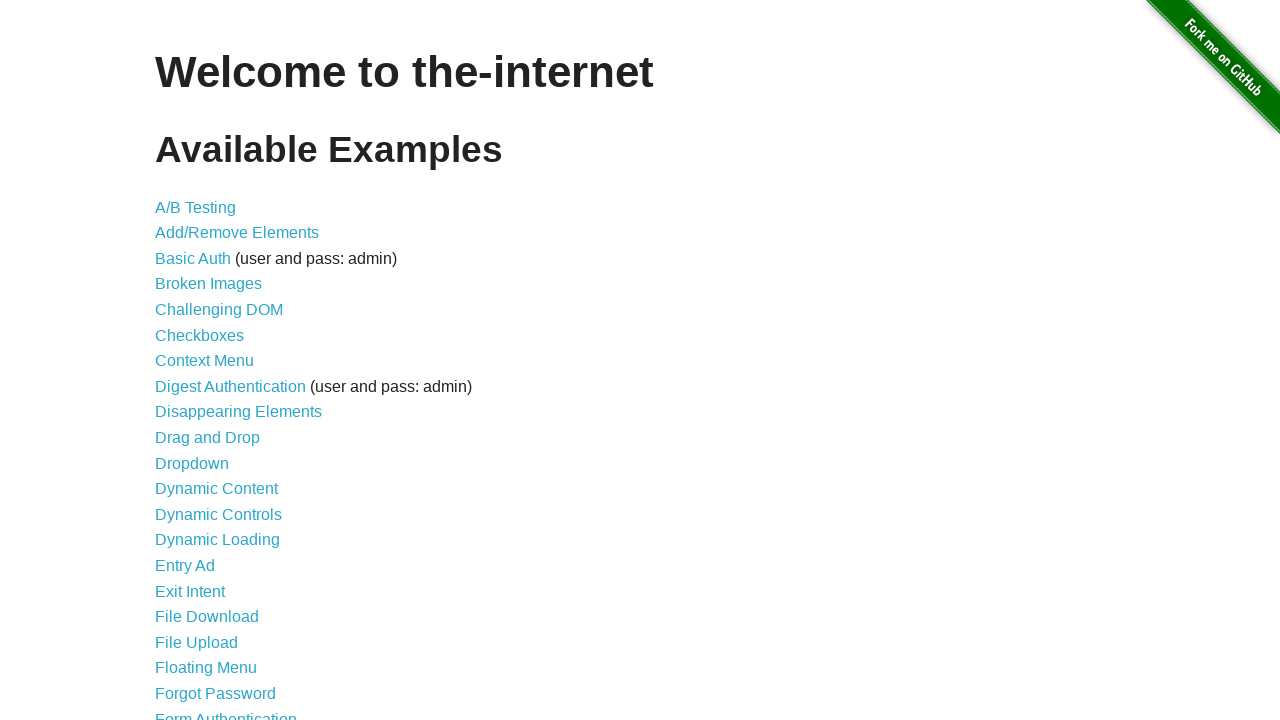

Displayed Growl notification with title 'GET' and message '/'
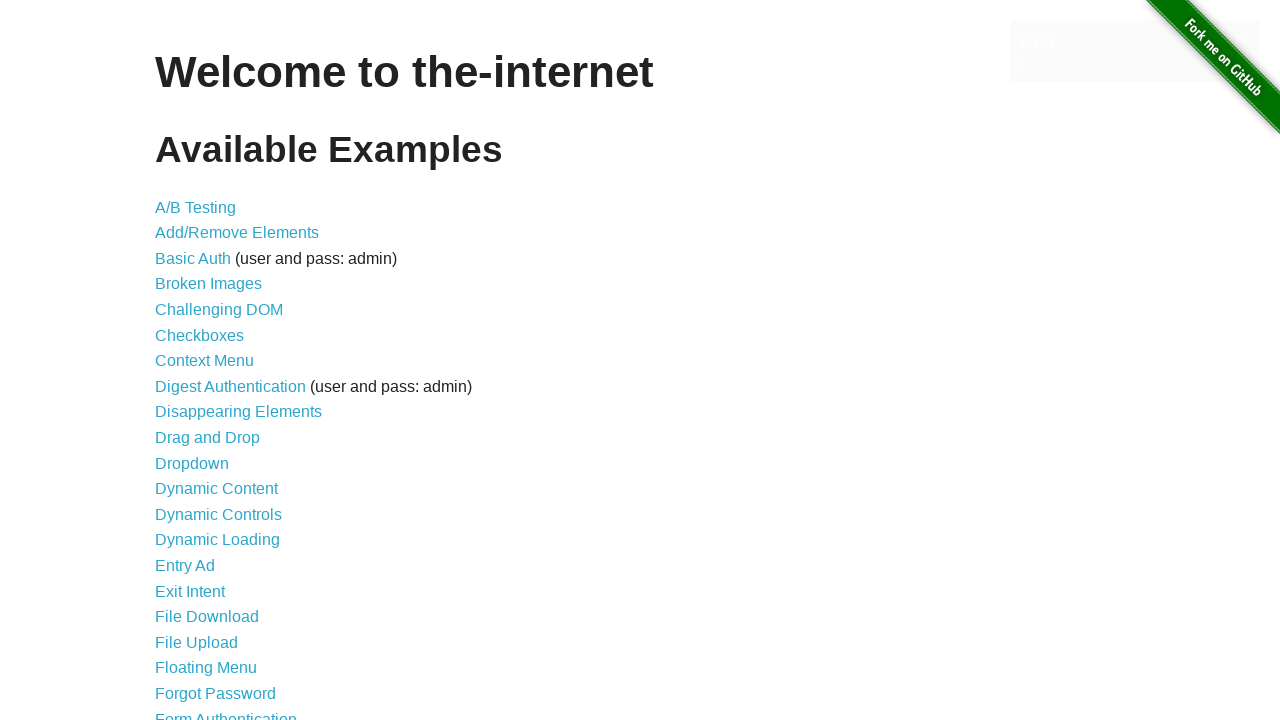

Growl notification message appeared on page
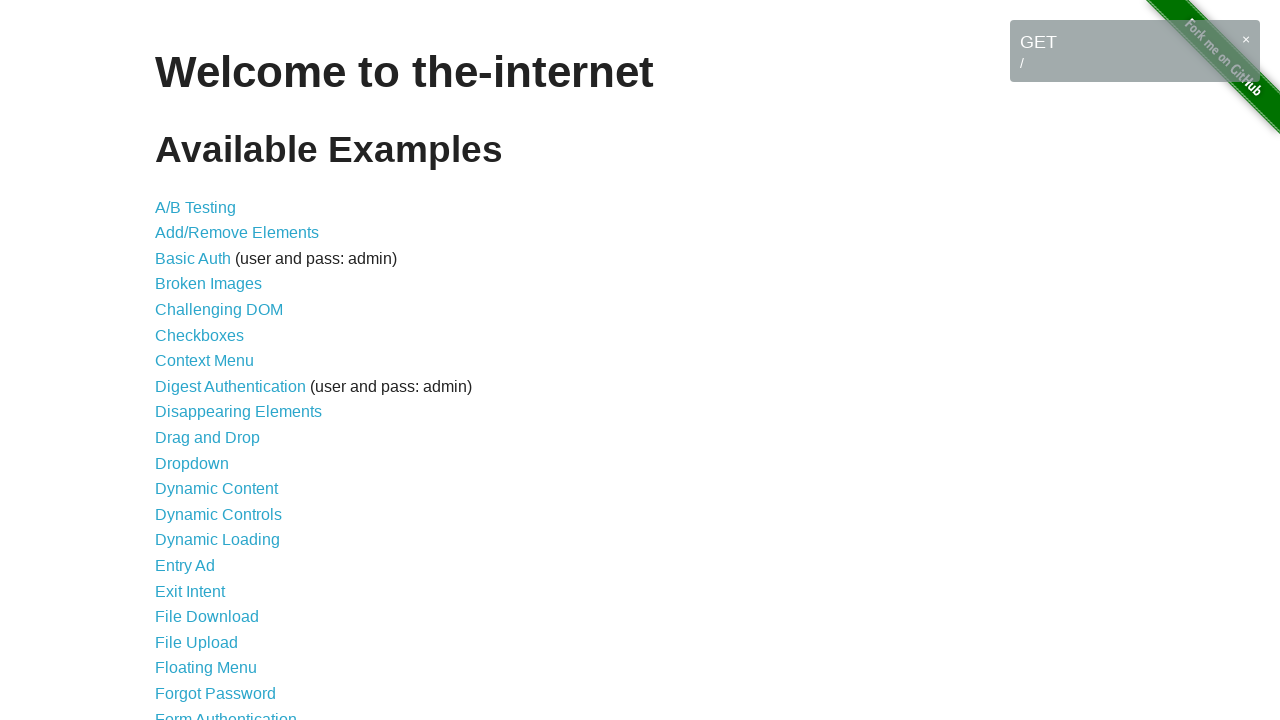

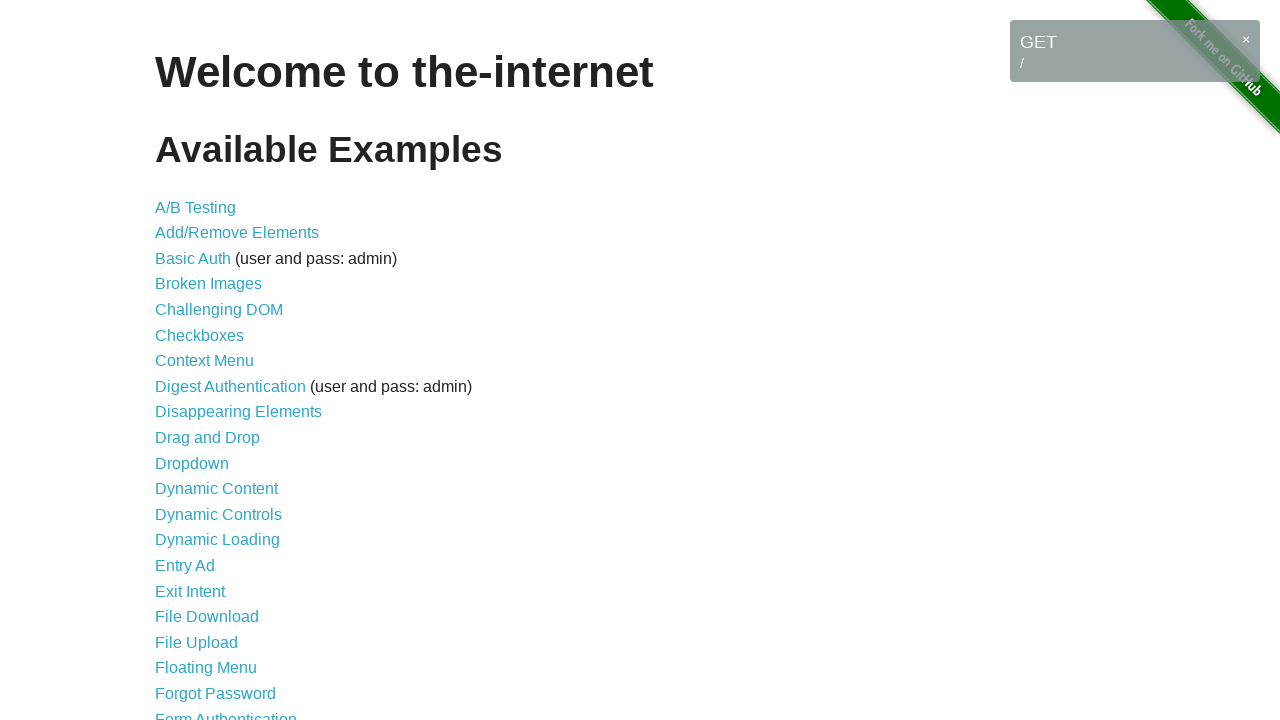